Tests a form submission workflow by clicking a partial link, then filling out a form with first name, last name, city, and country fields, and submitting it

Starting URL: http://suninjuly.github.io/find_link_text

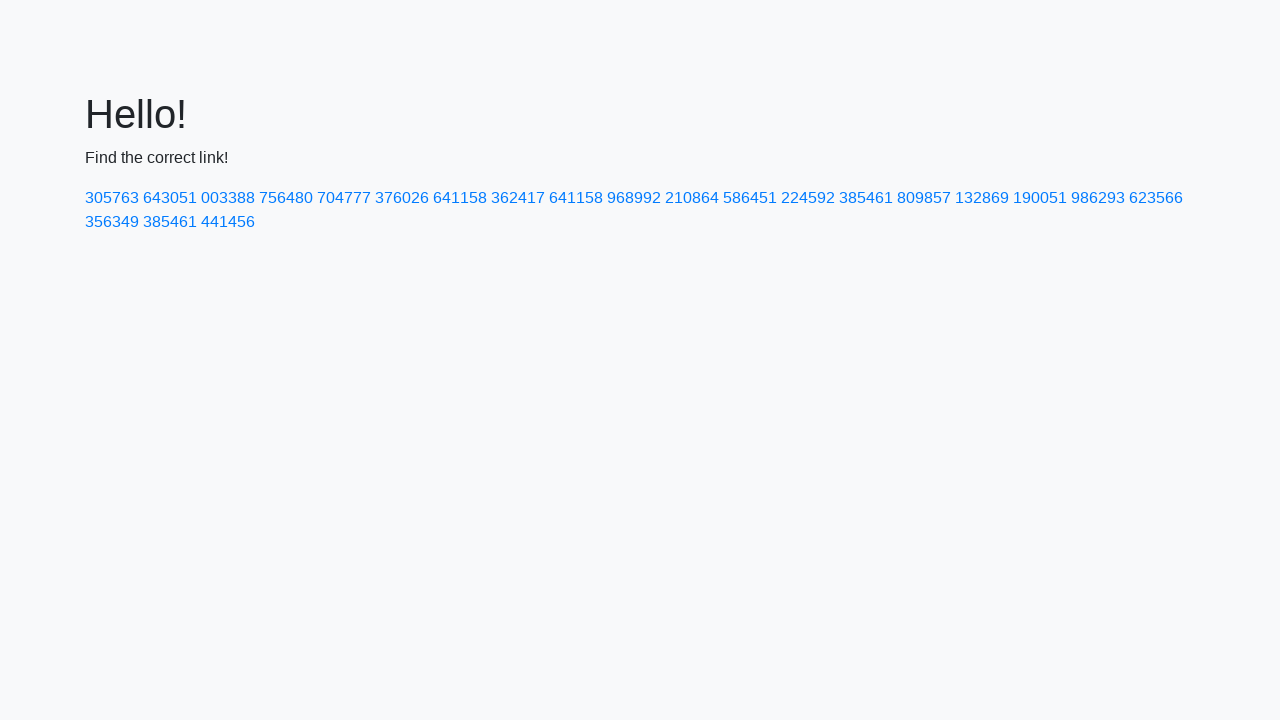

Clicked link containing partial text '224592' at (808, 198) on a:has-text('224592')
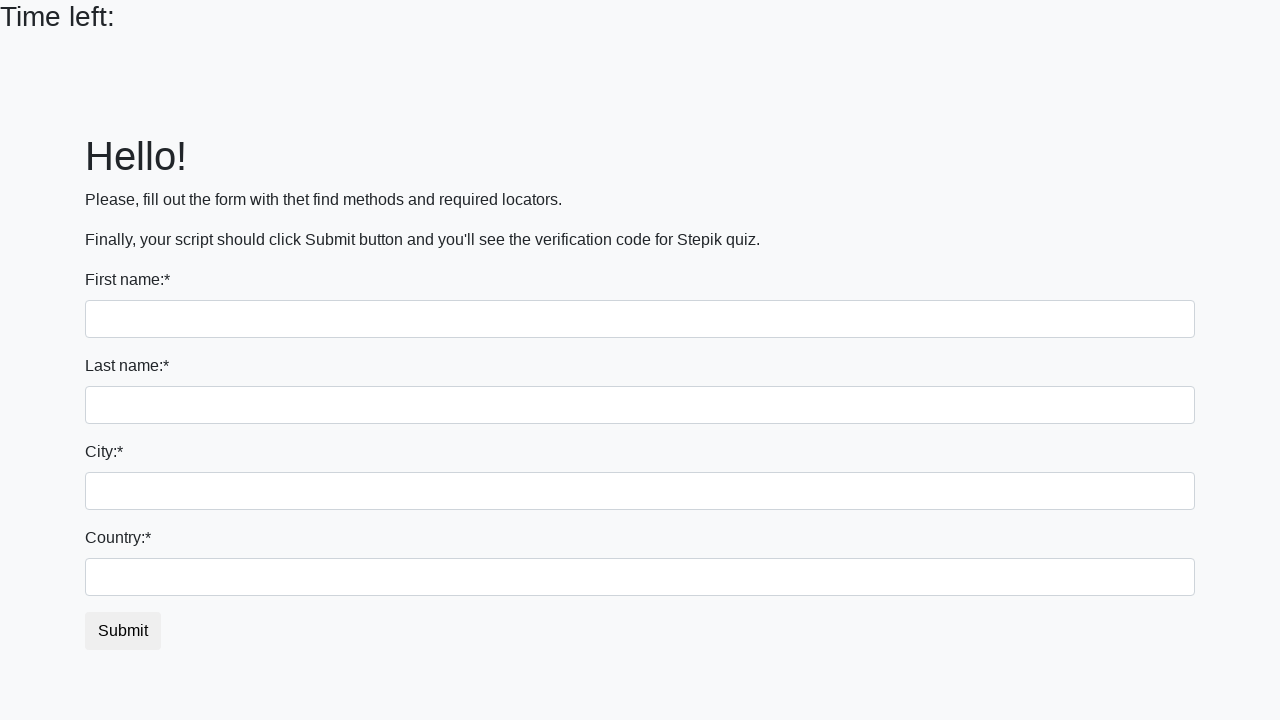

Filled first name field with 'Ivan' on input
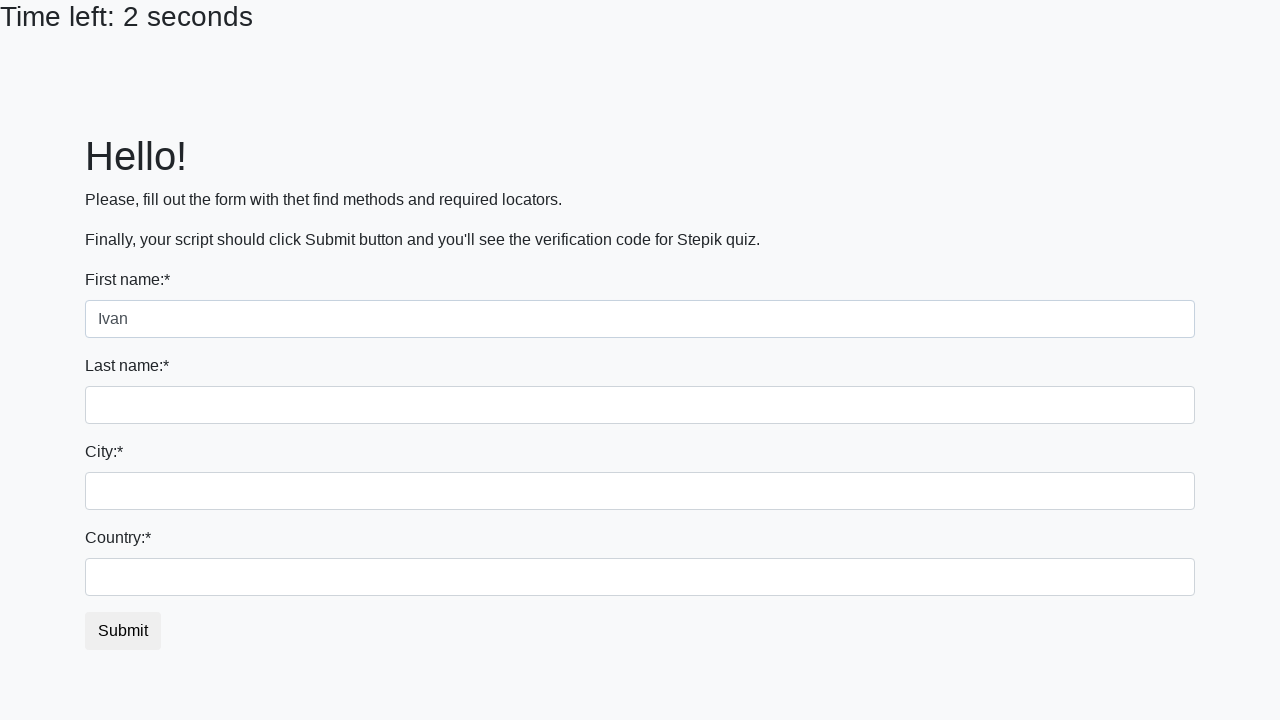

Filled last name field with 'Petrov' on input[name='last_name']
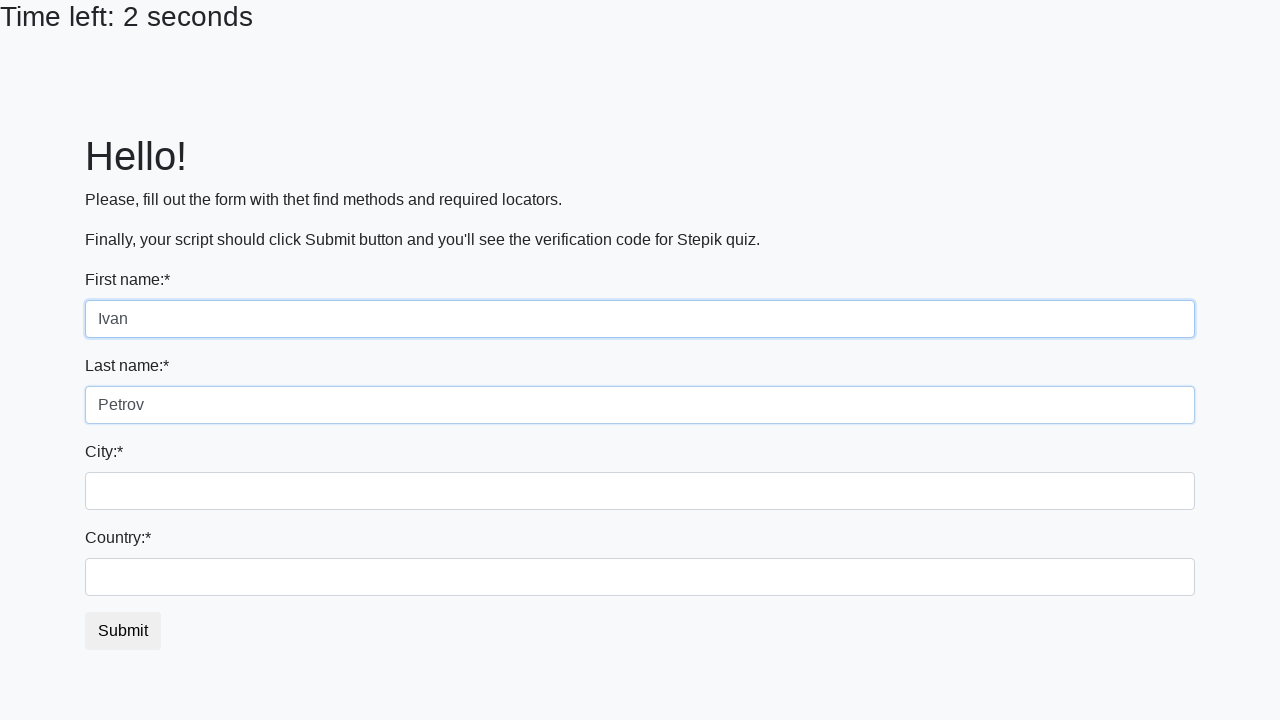

Filled city field with 'Smolensk' on .city
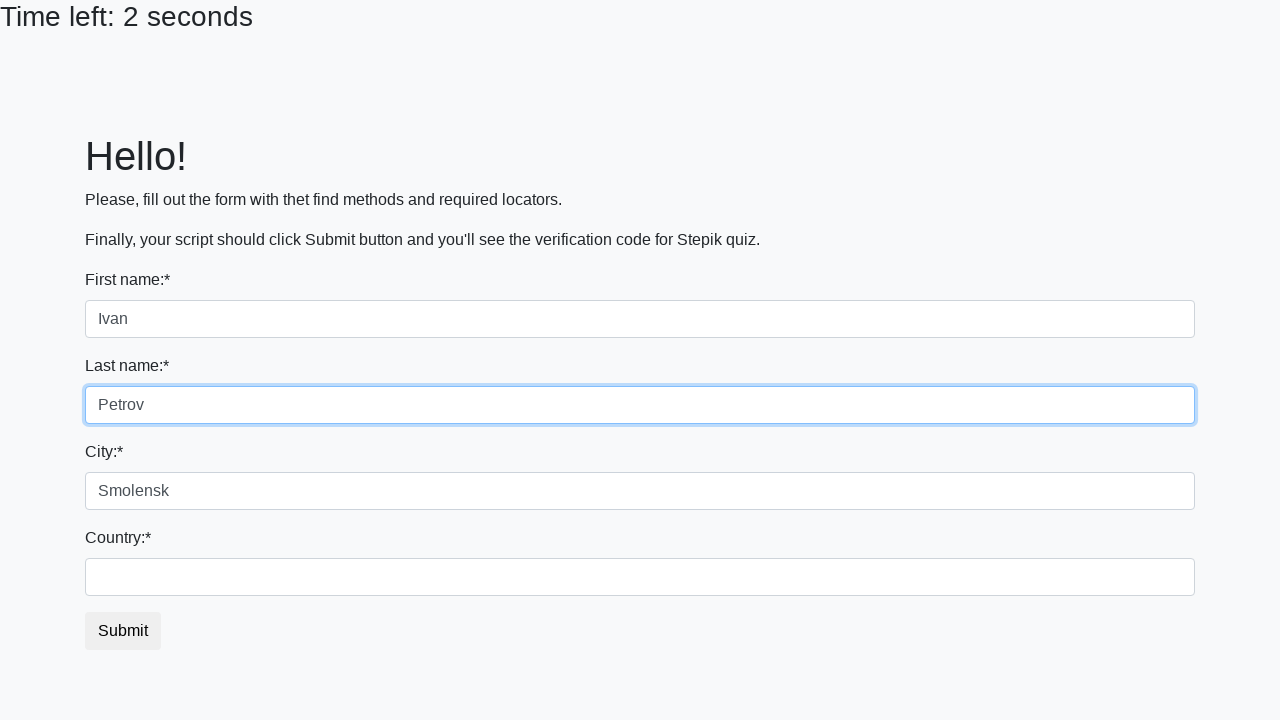

Filled country field with 'Russia' on #country
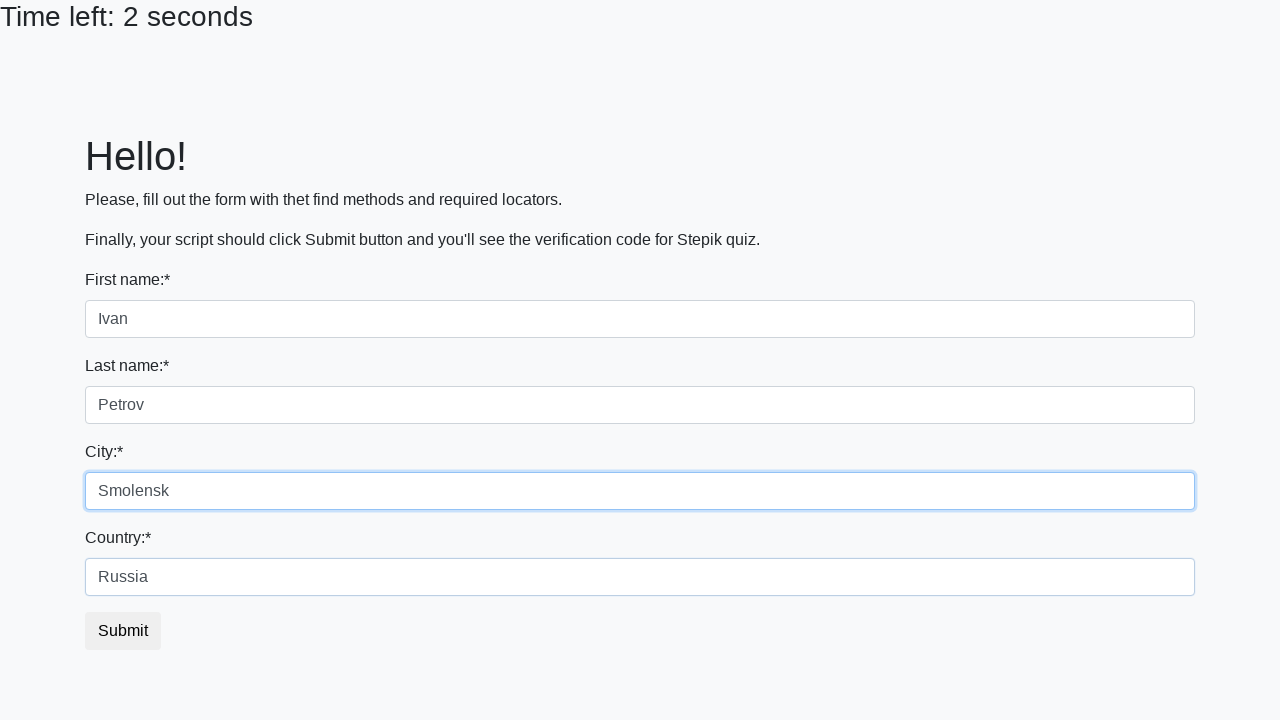

Clicked submit button to submit form at (123, 631) on button.btn
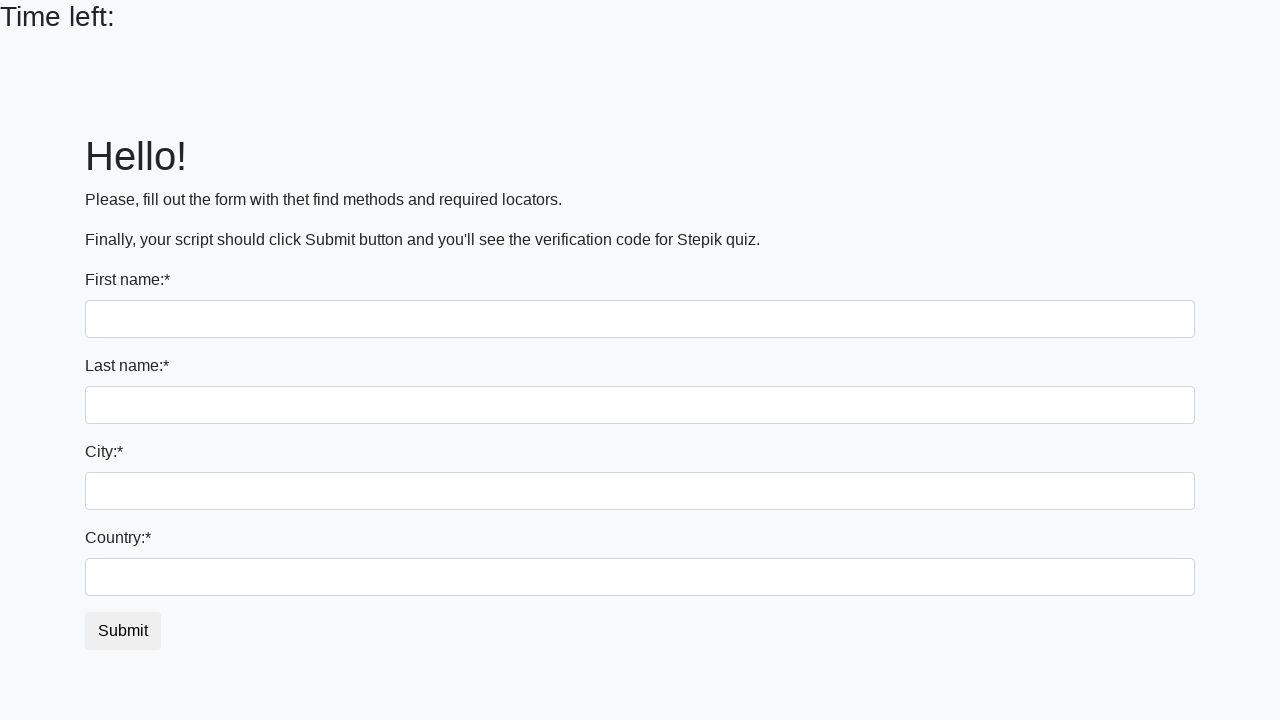

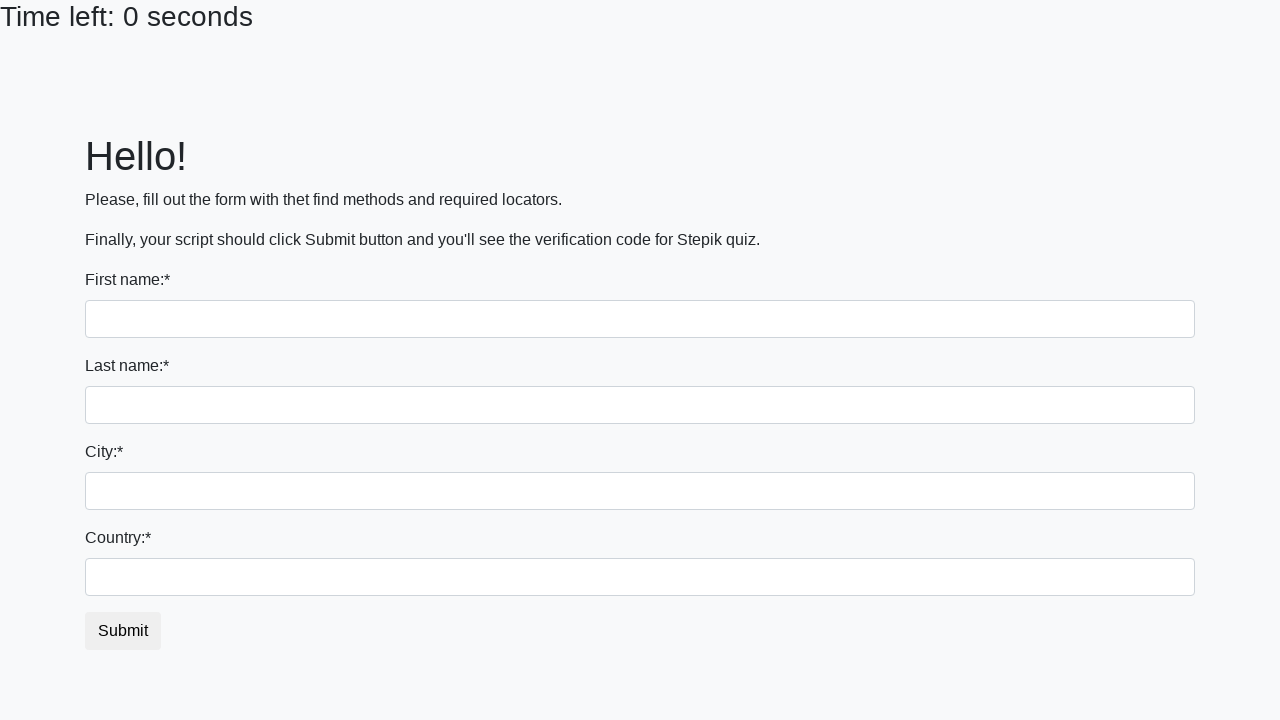